Tests page refresh functionality by loading a test page that displays timestamps, refreshing the page, and verifying that the displayed values change appropriately after refresh.

Starting URL: https://testpages.herokuapp.com/styled/refresh

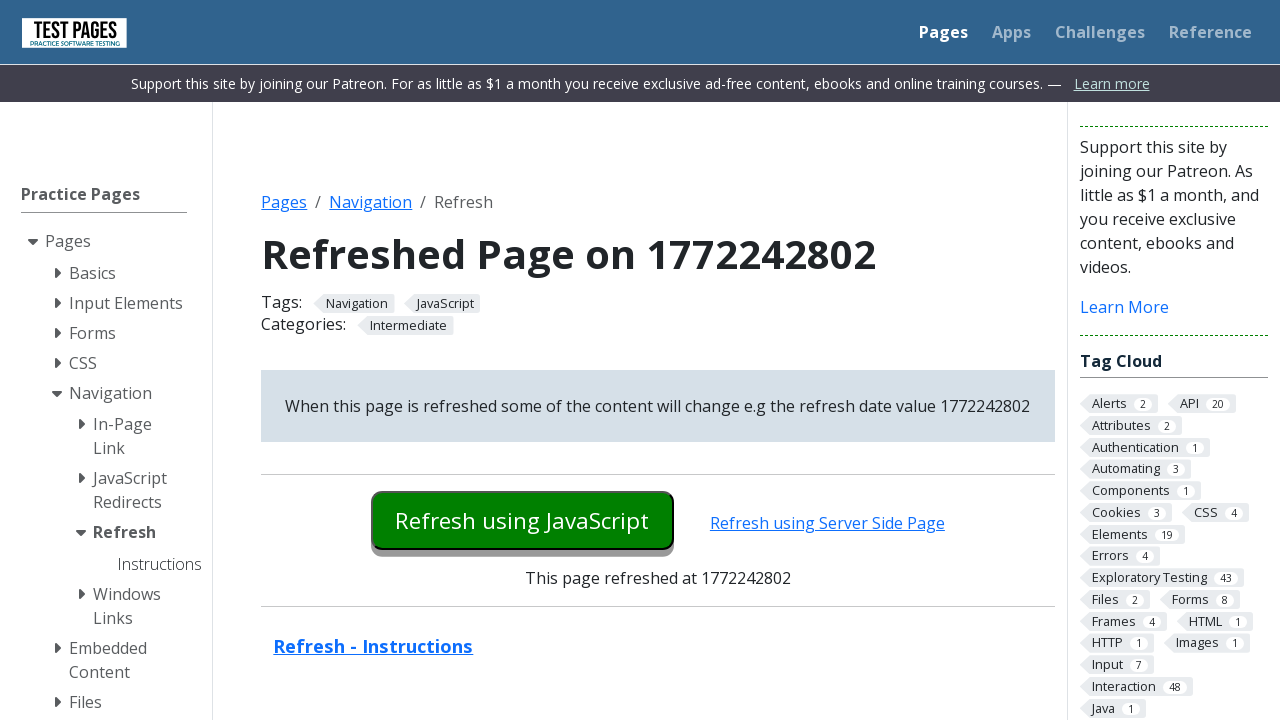

Waited for refresh date element to be visible
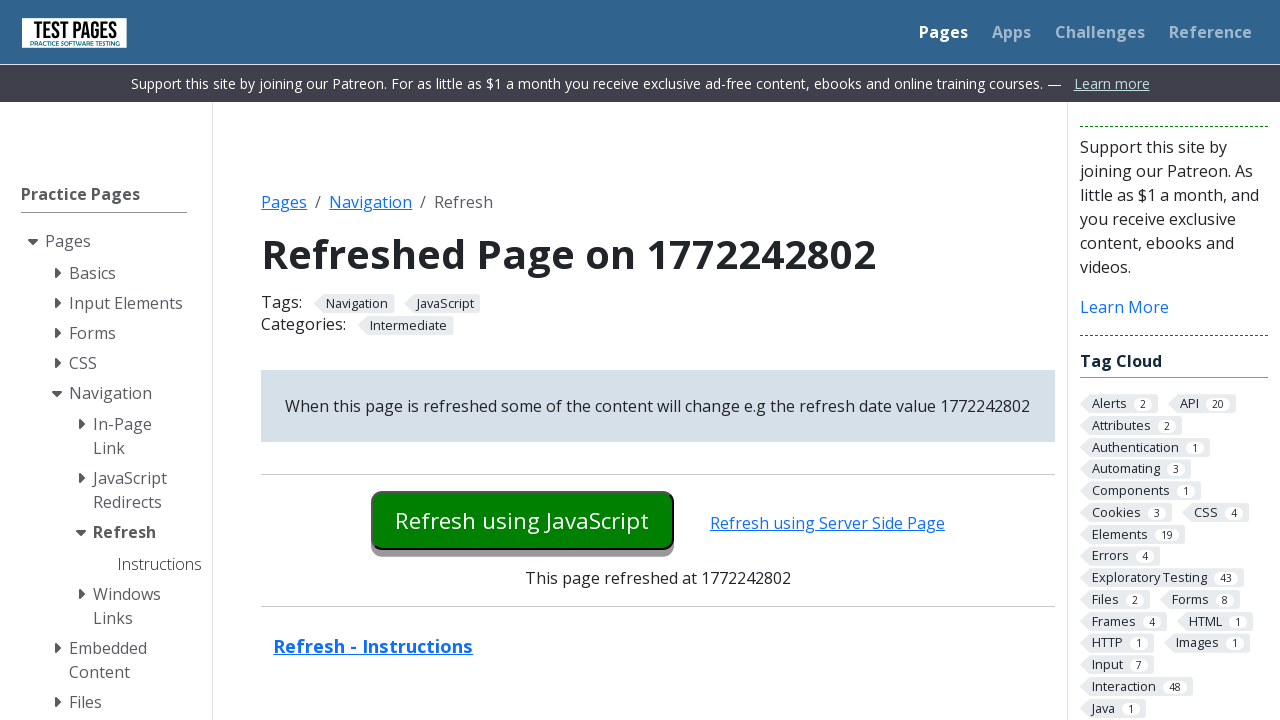

Captured initial refresh date value: 1772242802
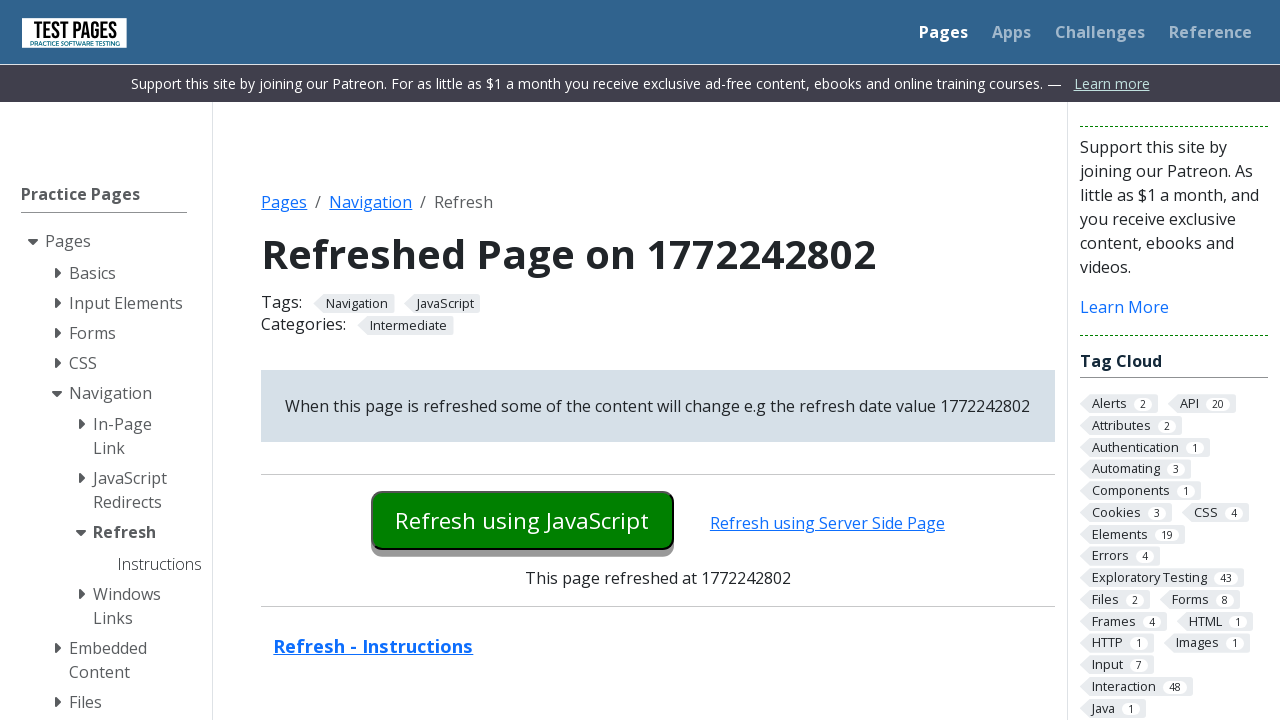

Waited 2 seconds before refresh
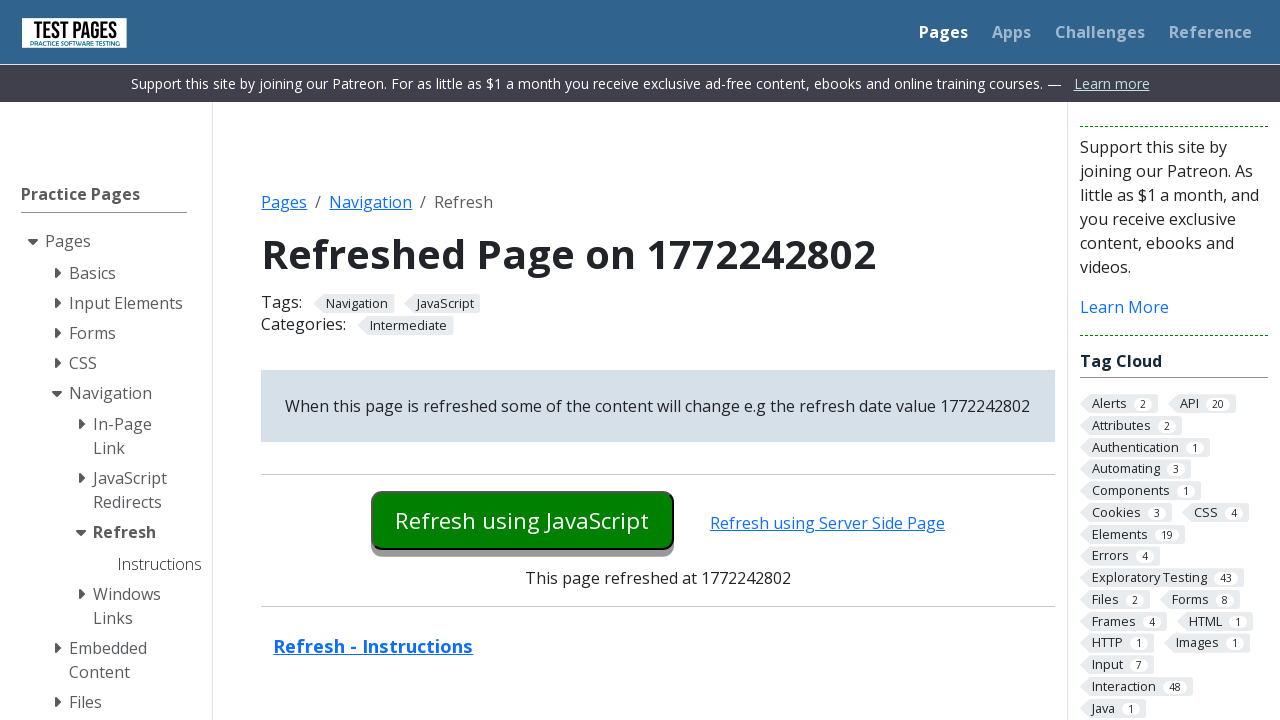

Reloaded the page
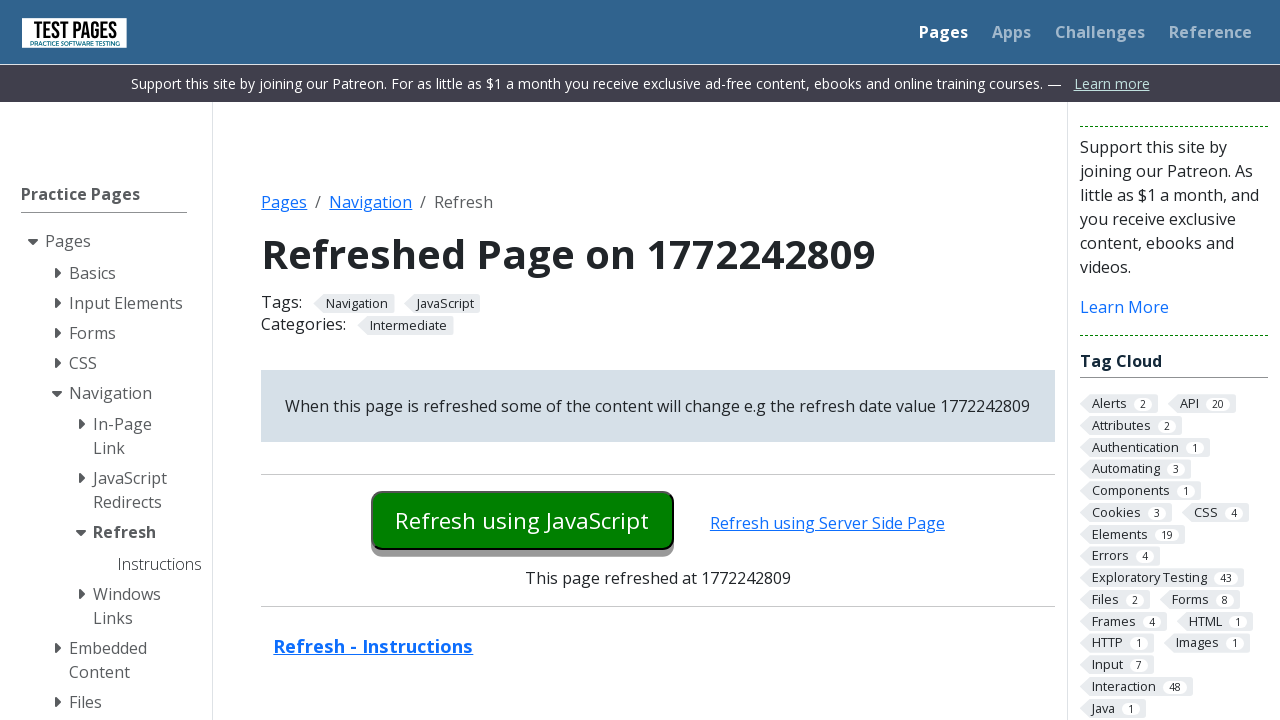

Waited 2 seconds for page to fully load after refresh
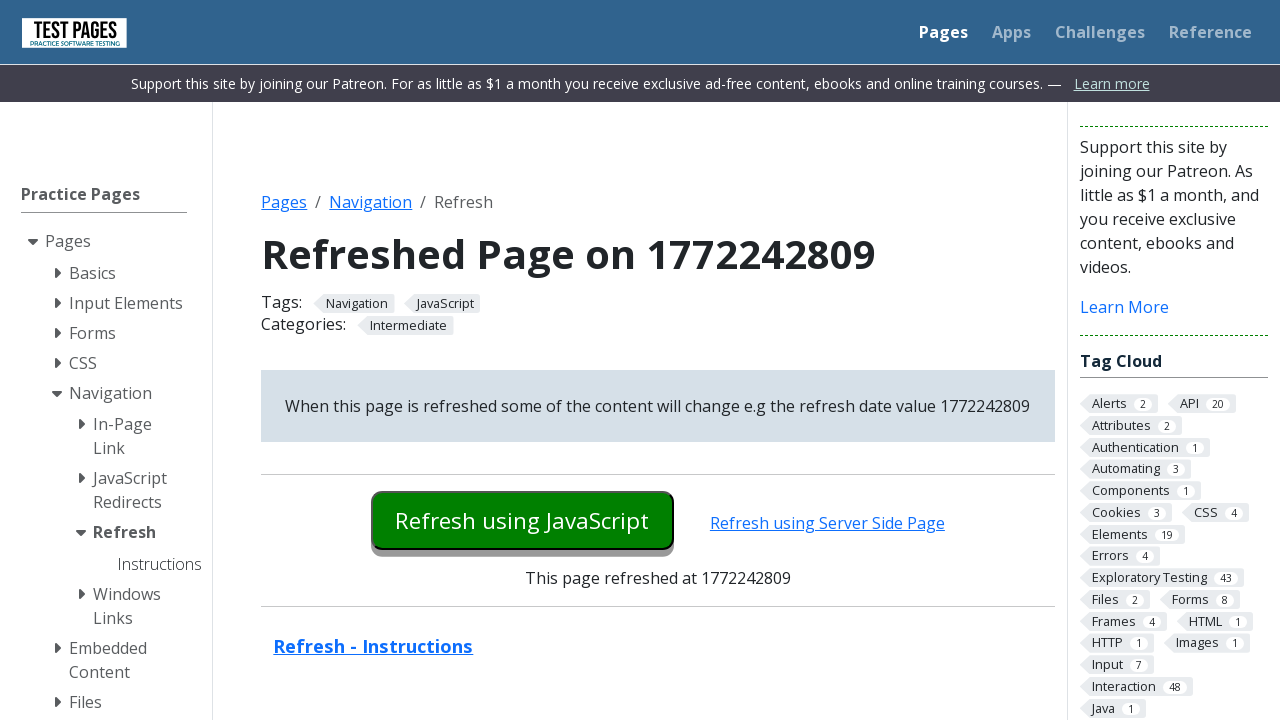

Confirmed refresh date element is visible after page reload
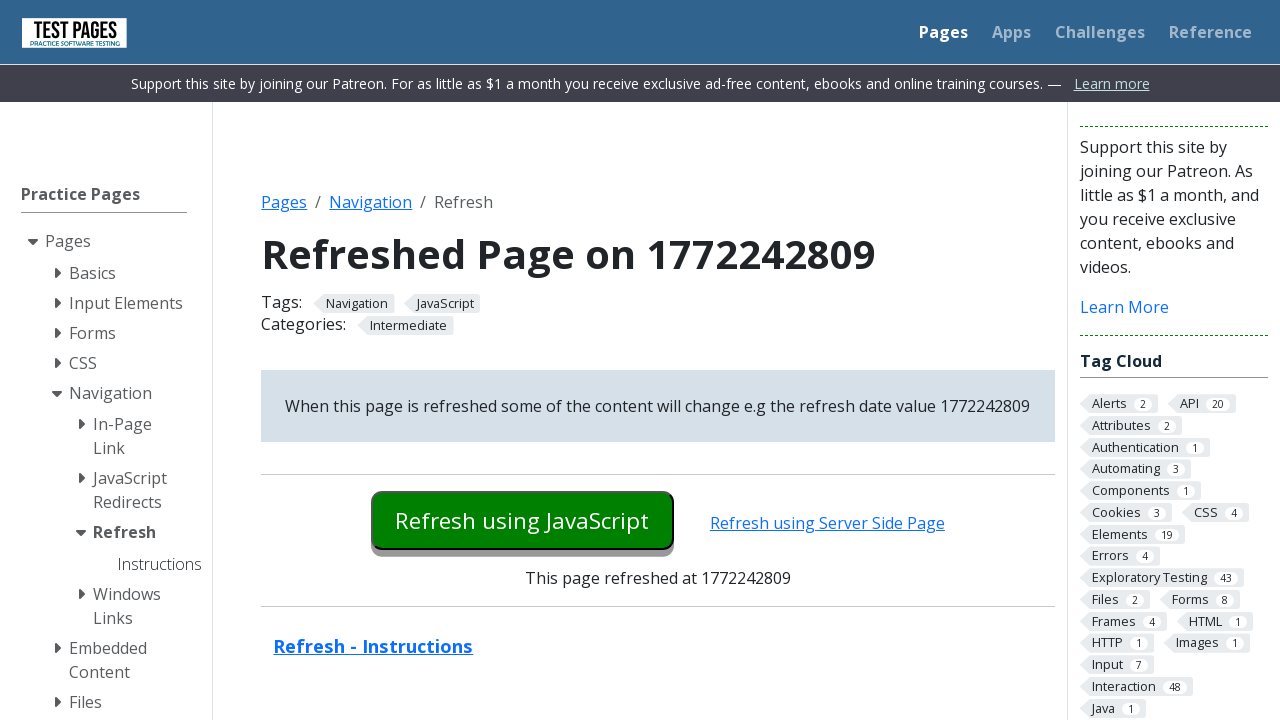

Captured new refresh date value after reload: 1772242809
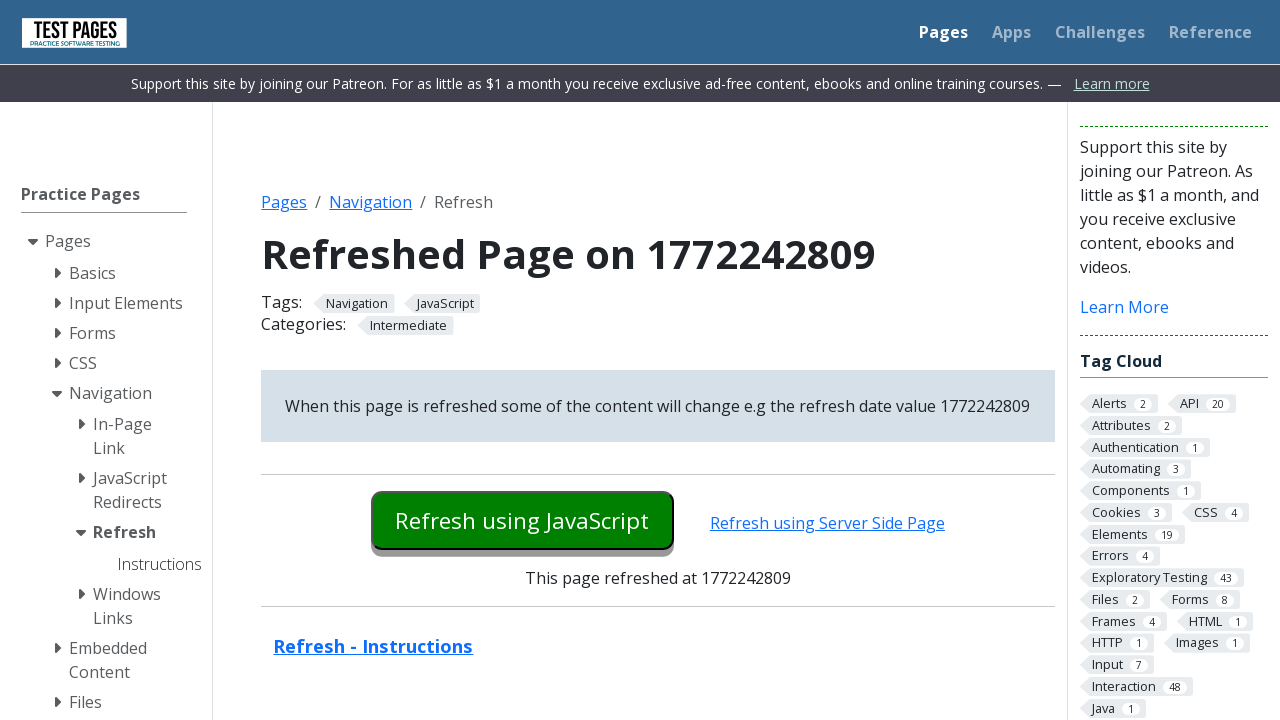

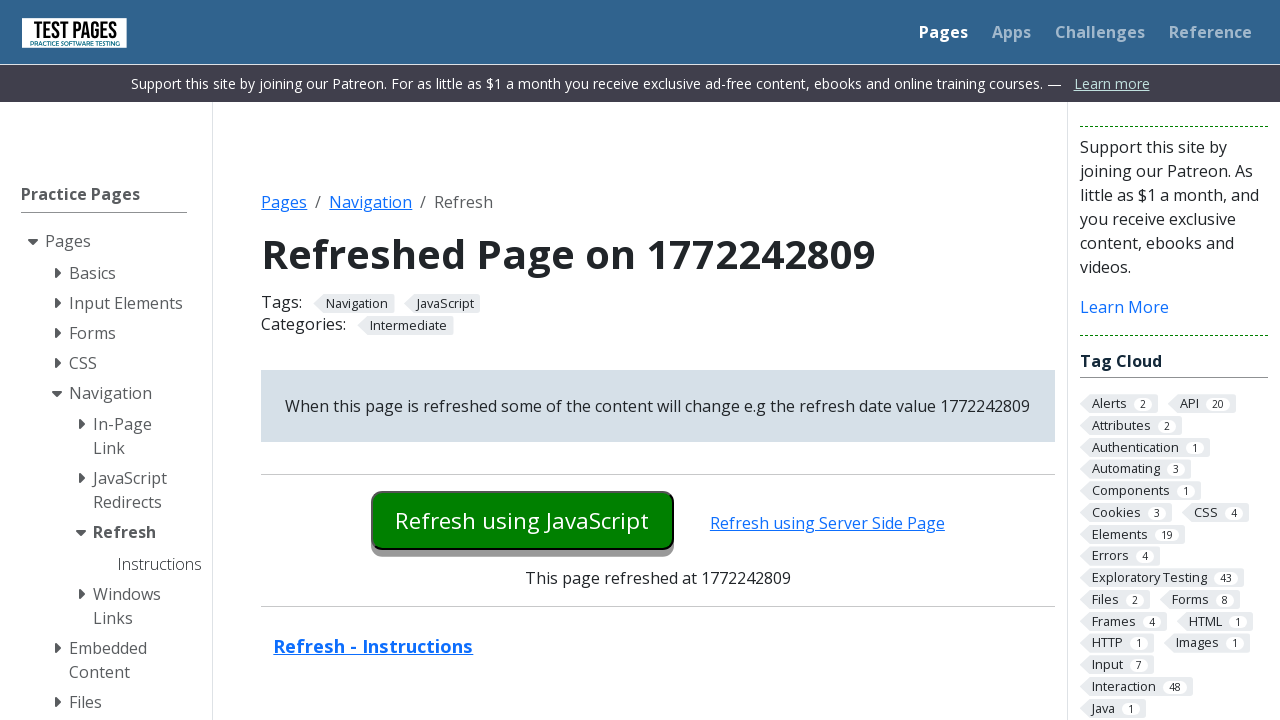